Tests that edits are saved when the edit field loses focus (blur)

Starting URL: https://demo.playwright.dev/todomvc

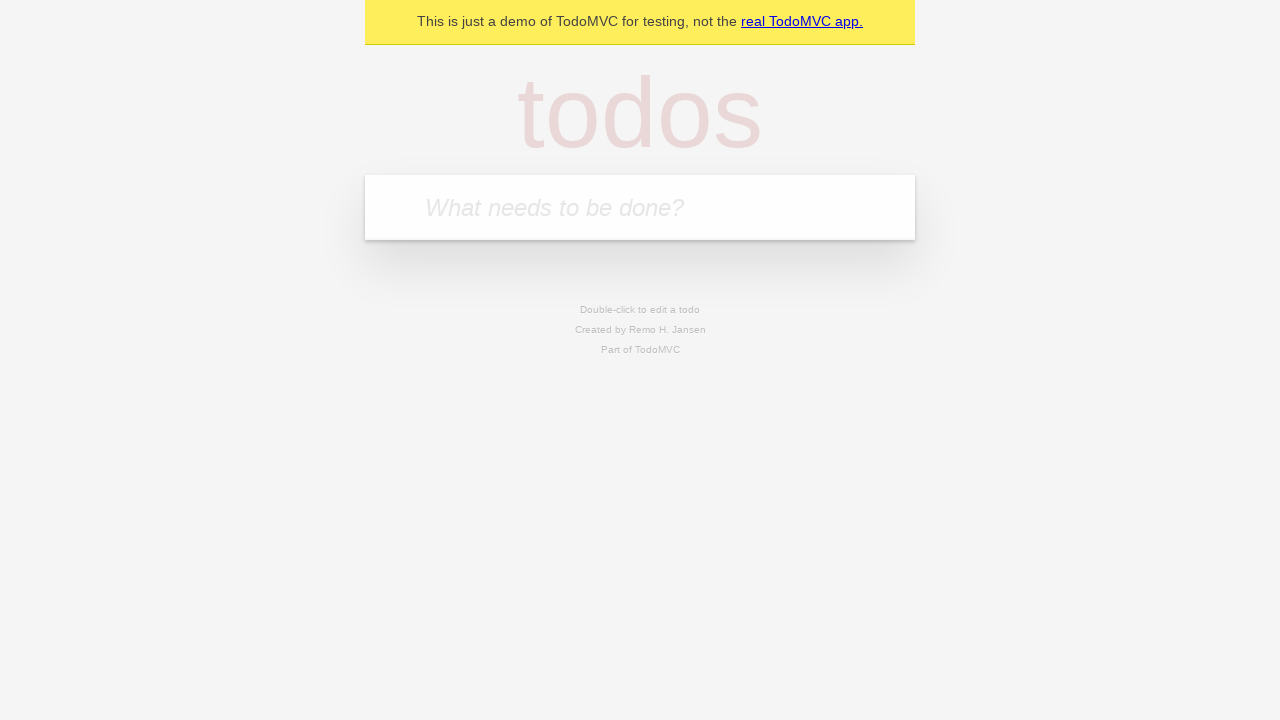

Filled input field with first todo 'buy some cheese' on internal:attr=[placeholder="What needs to be done?"i]
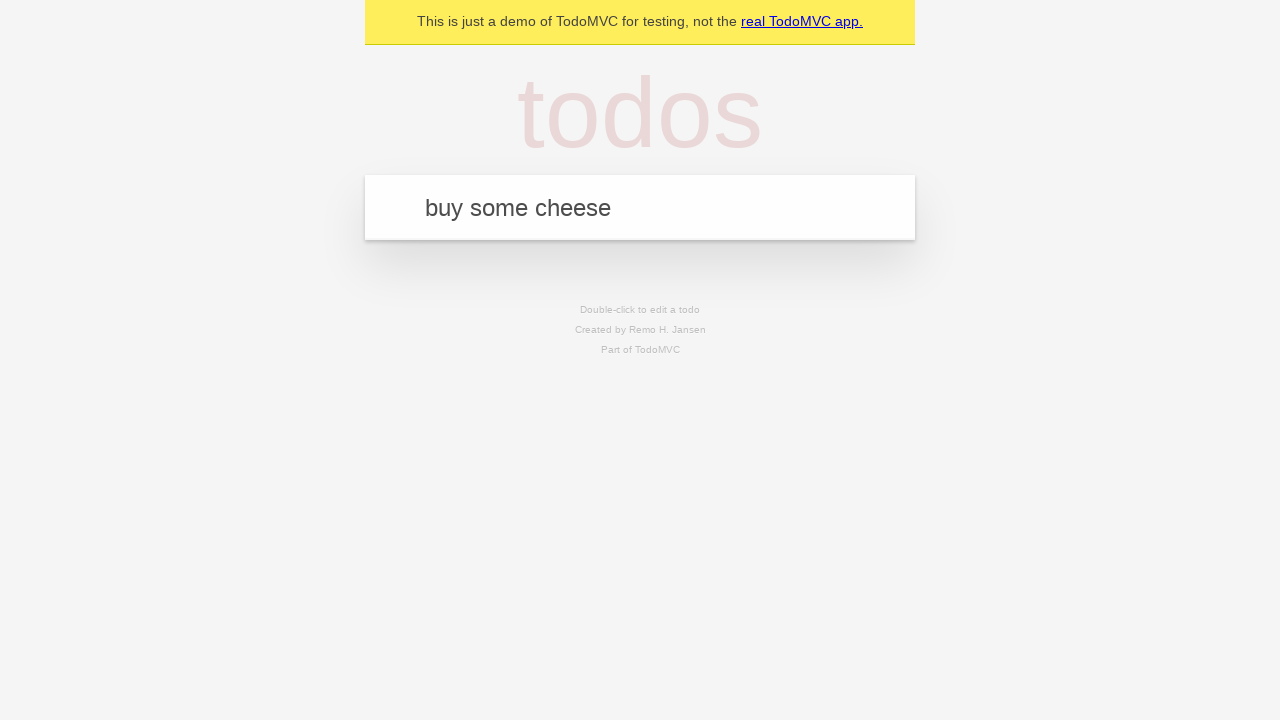

Pressed Enter to create first todo on internal:attr=[placeholder="What needs to be done?"i]
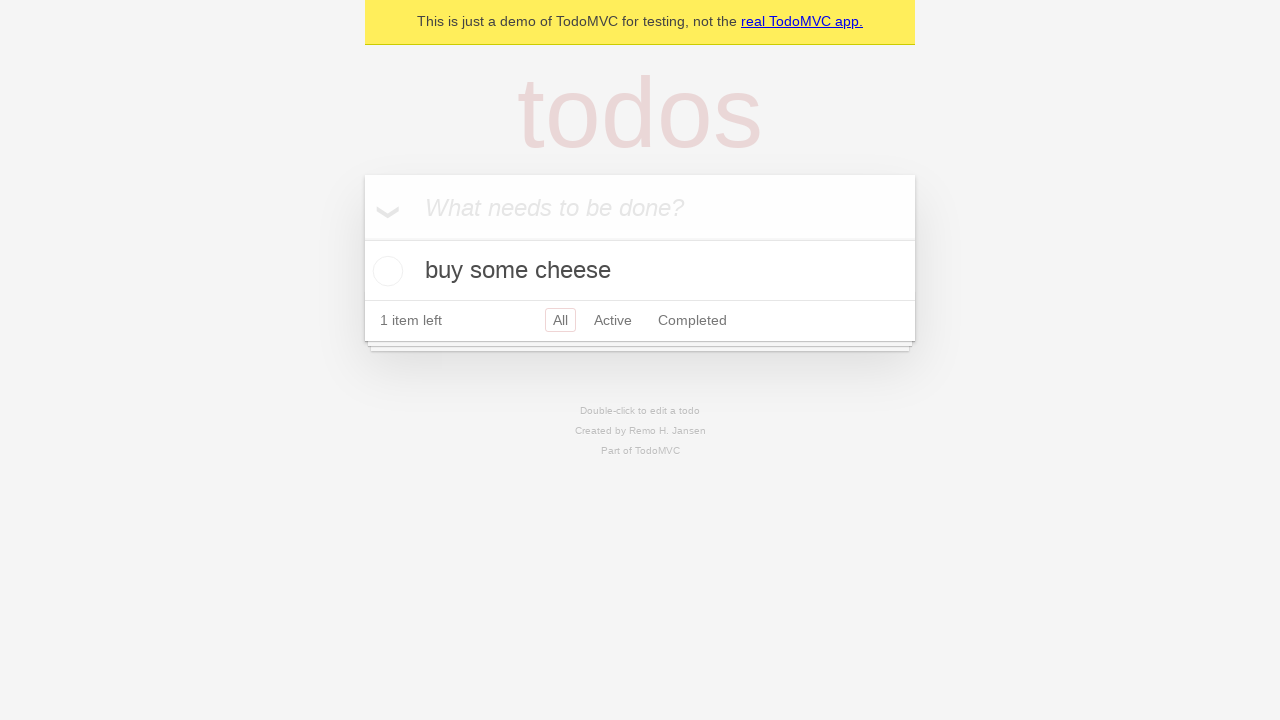

Filled input field with second todo 'feed the cat' on internal:attr=[placeholder="What needs to be done?"i]
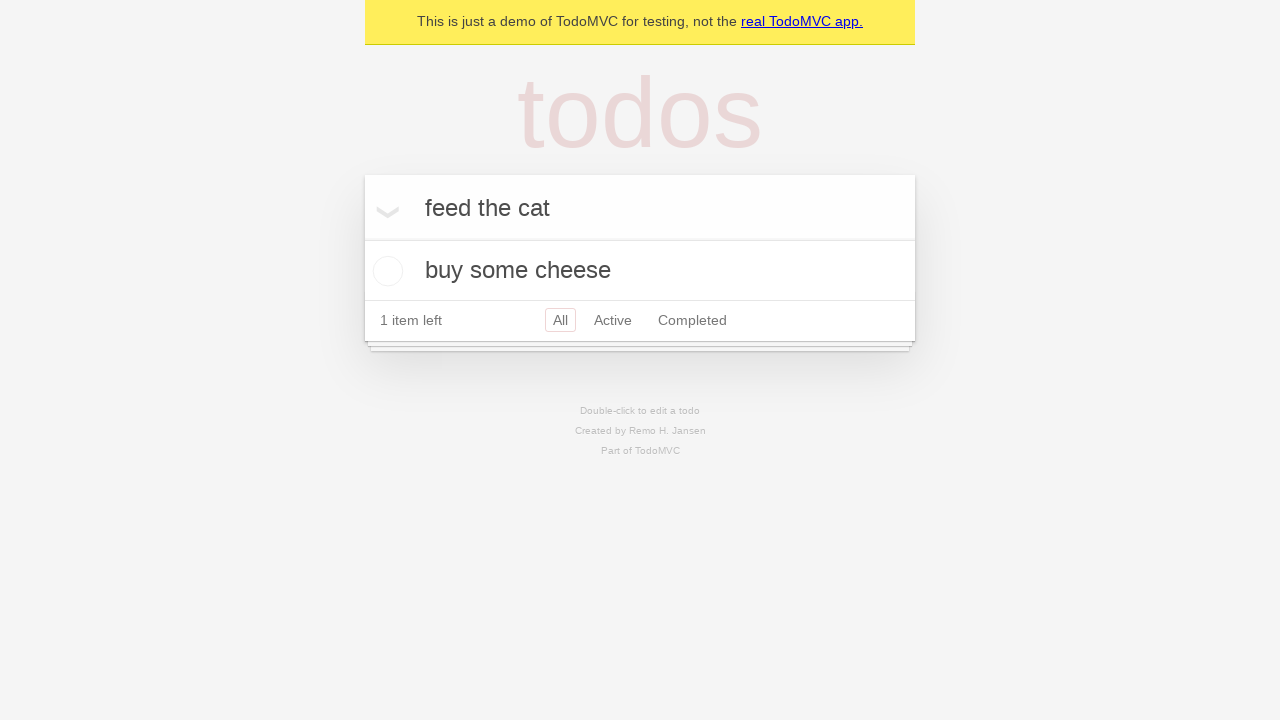

Pressed Enter to create second todo on internal:attr=[placeholder="What needs to be done?"i]
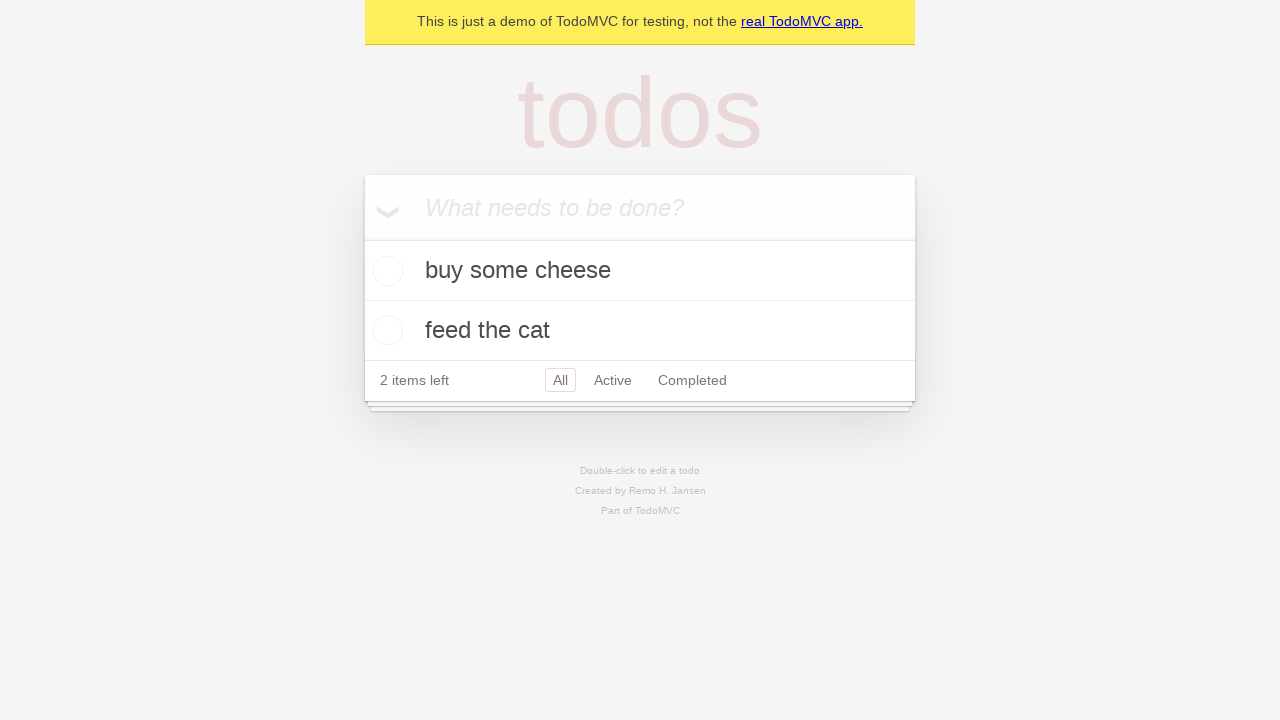

Filled input field with third todo 'book a doctors appointment' on internal:attr=[placeholder="What needs to be done?"i]
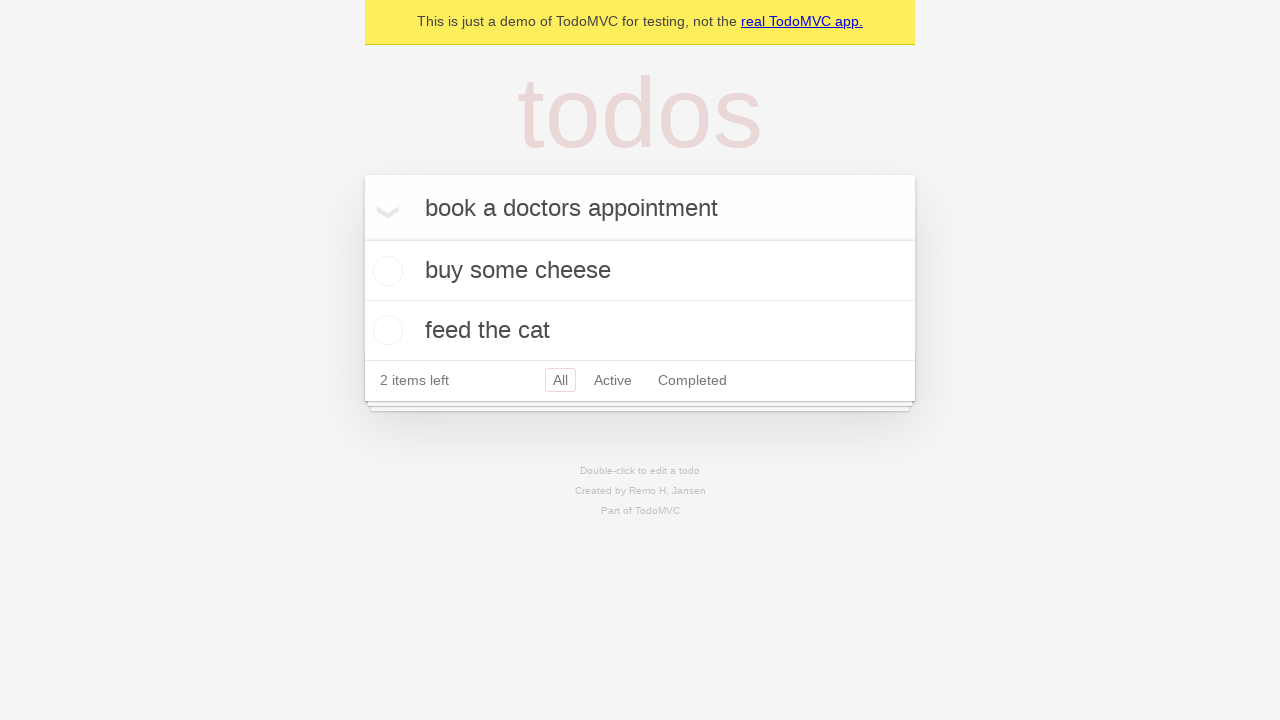

Pressed Enter to create third todo on internal:attr=[placeholder="What needs to be done?"i]
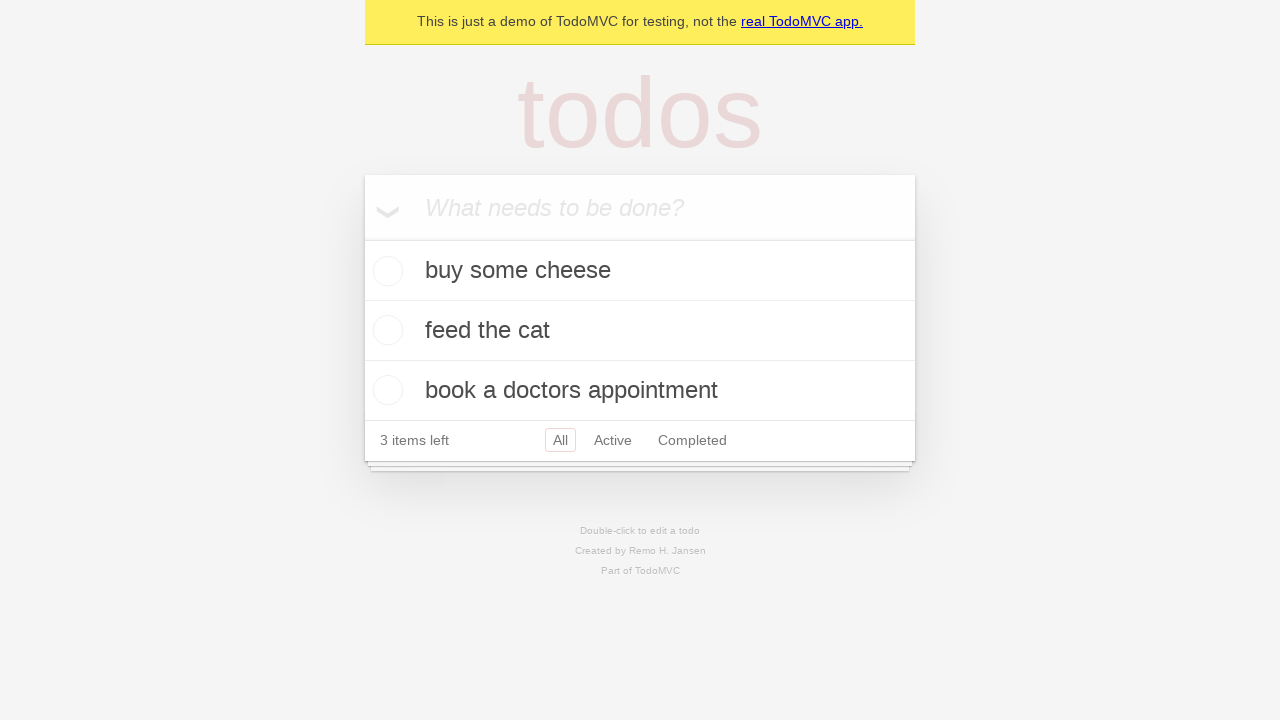

Double-clicked second todo to enter edit mode at (640, 331) on [data-testid='todo-item'] >> nth=1
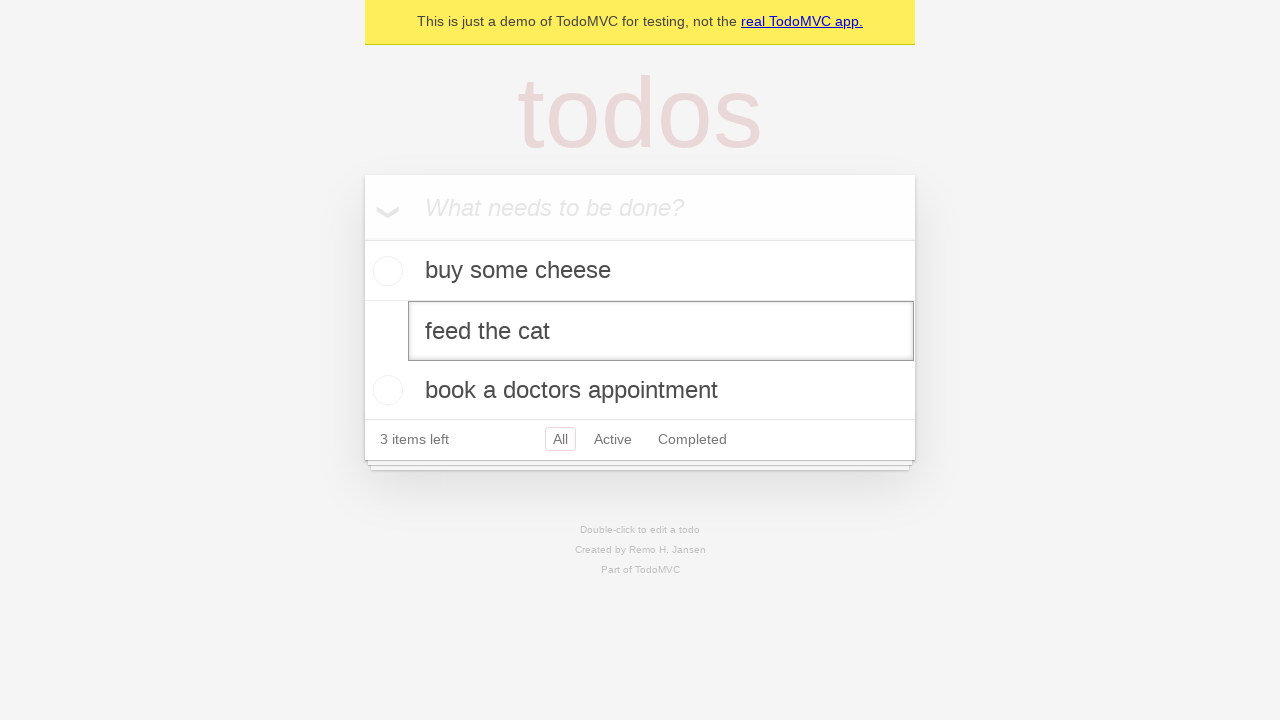

Filled edit field with new text 'buy some sausages' on [data-testid='todo-item'] >> nth=1 >> internal:role=textbox[name="Edit"i]
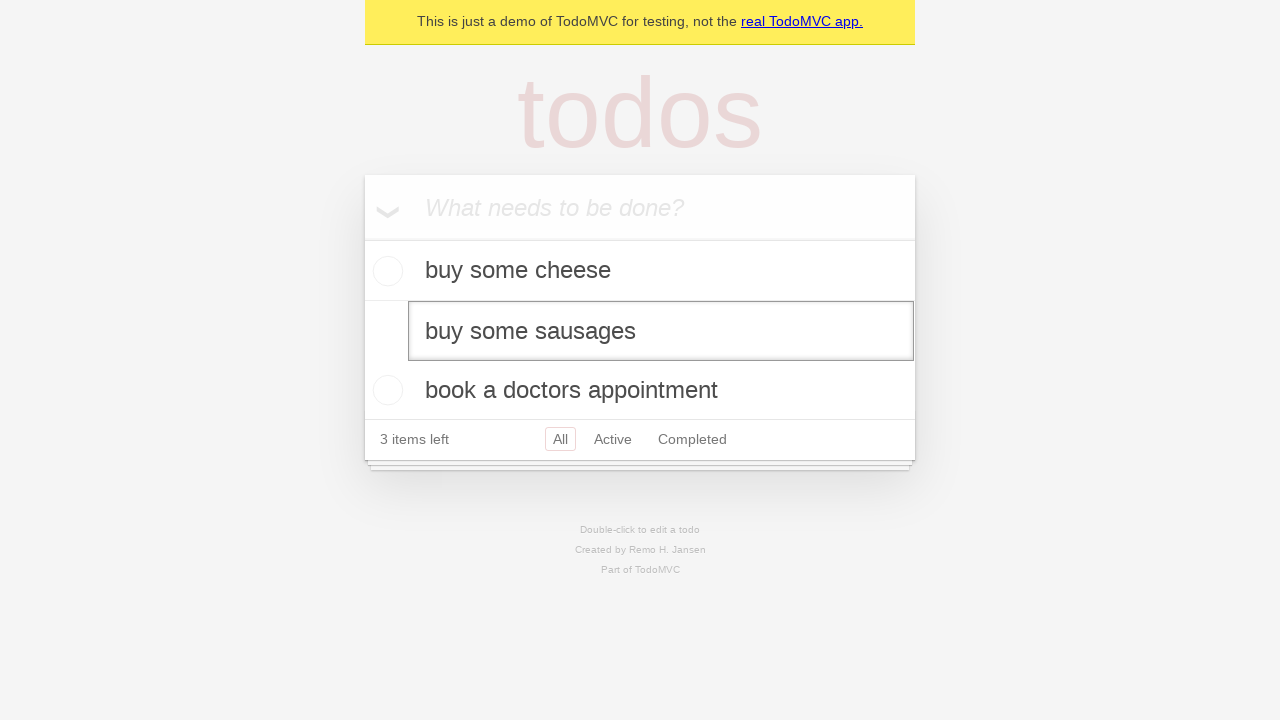

Dispatched blur event to save edits
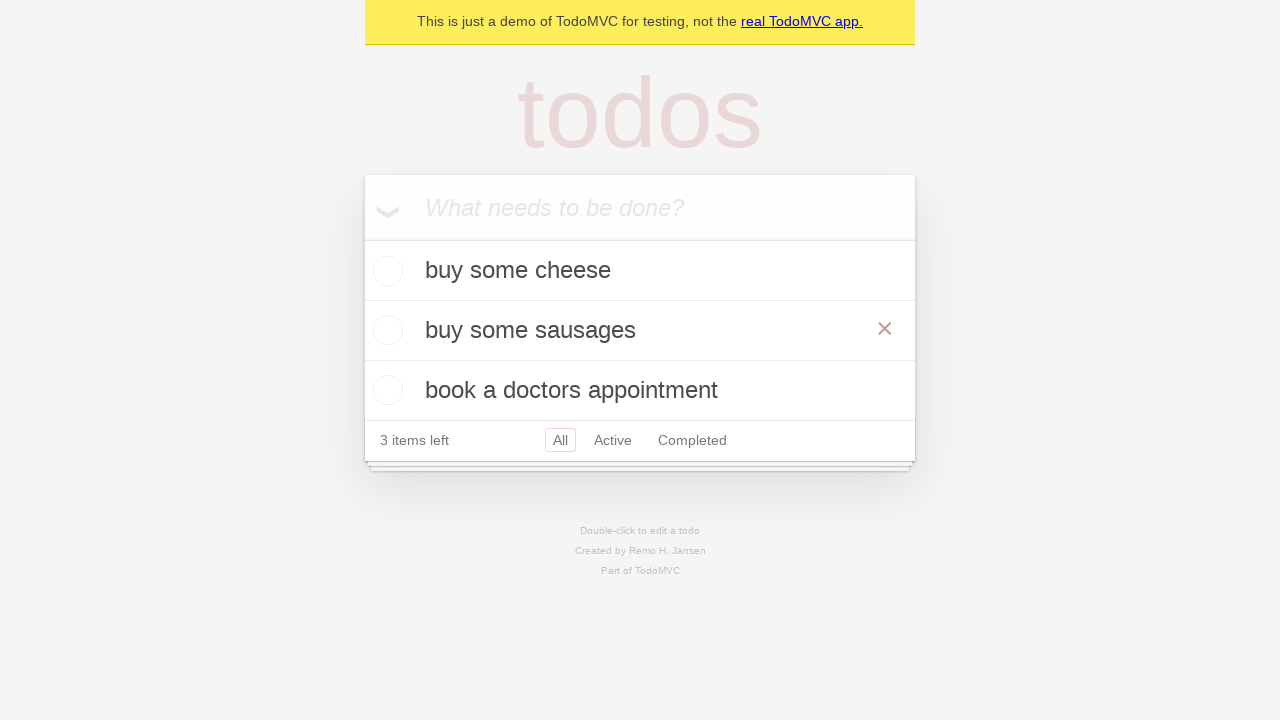

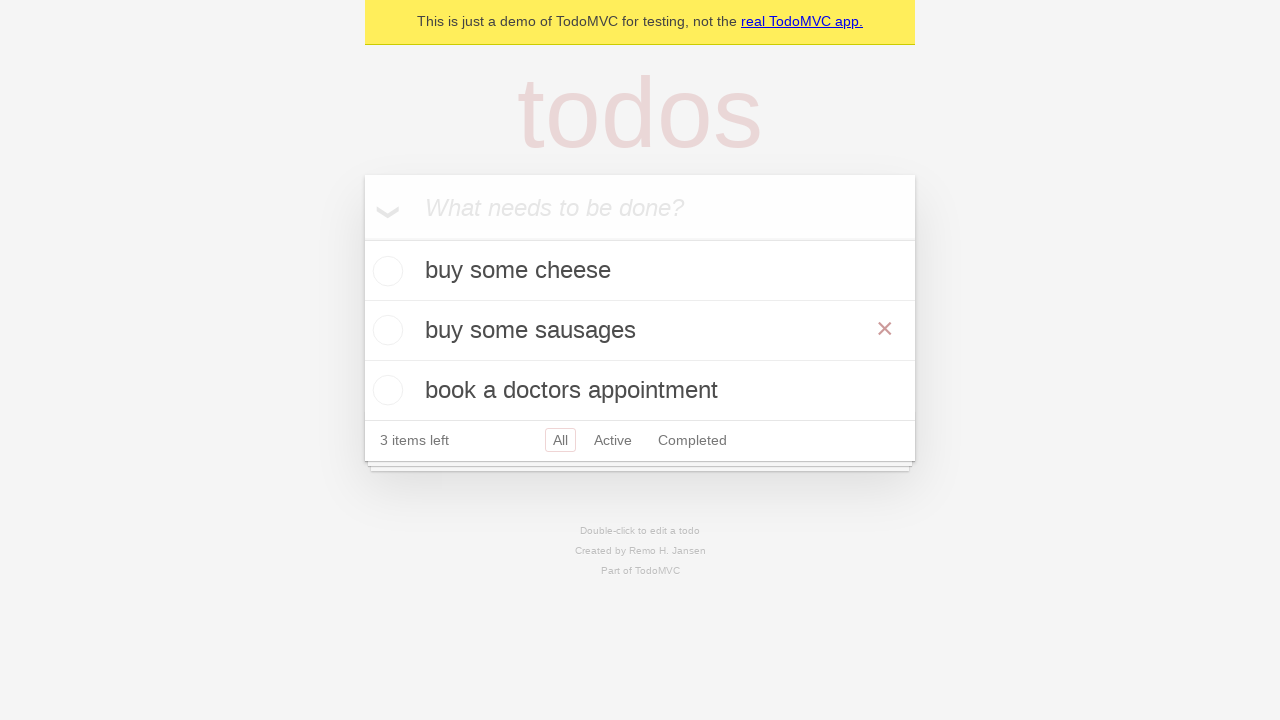